Tests slider interaction by dragging the range slider element horizontally to change its value.

Starting URL: https://demoqa.com/slider

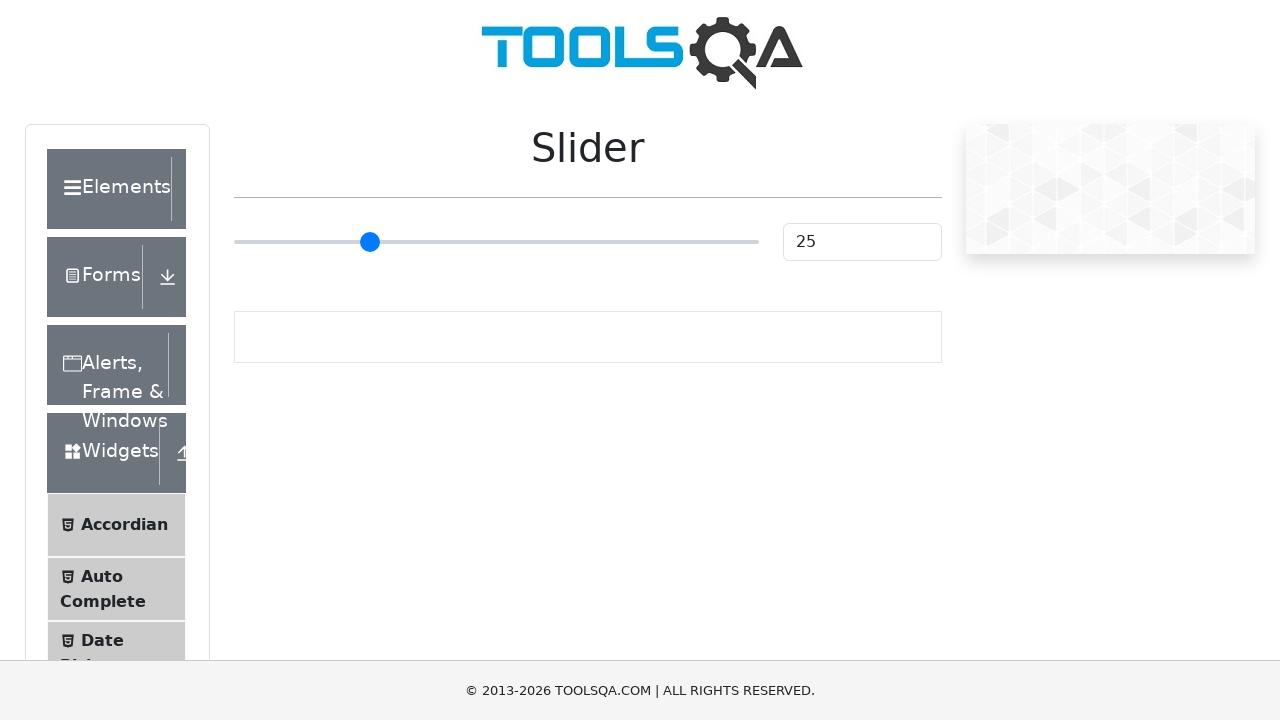

Navigated to slider test page
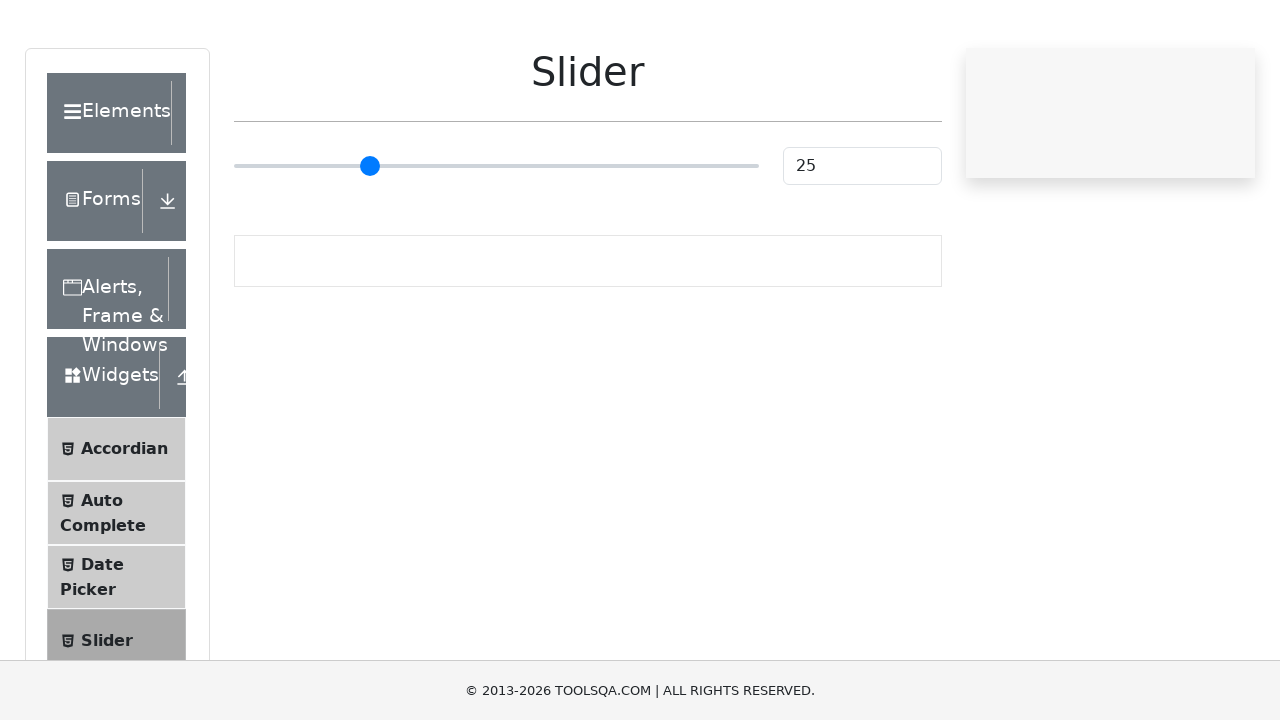

Located range slider element
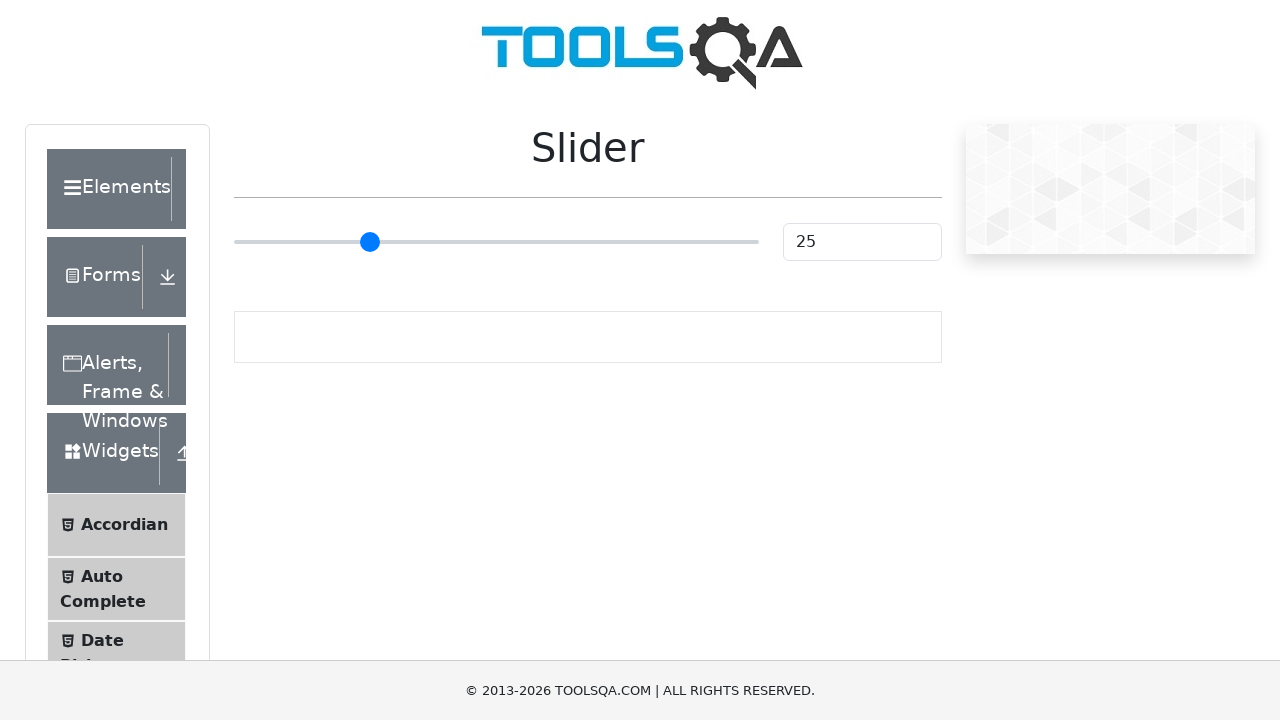

Retrieved slider bounding box dimensions
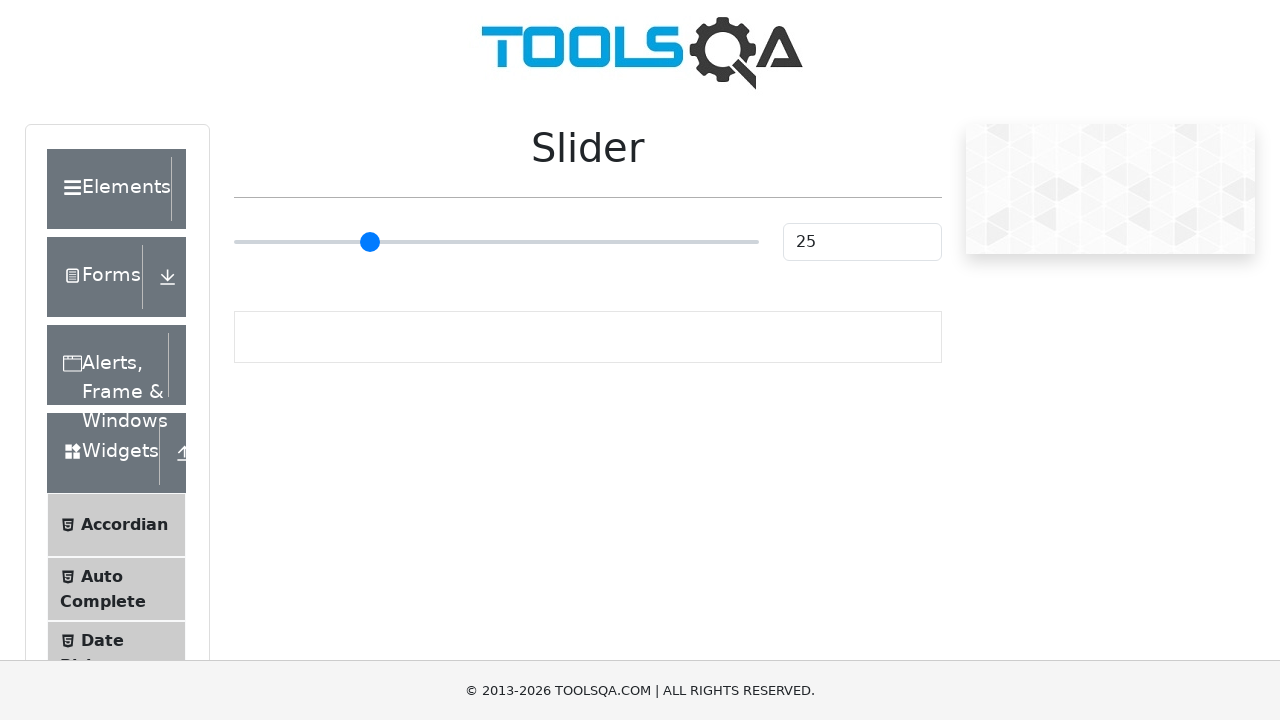

Moved mouse to center of slider element at (496, 242)
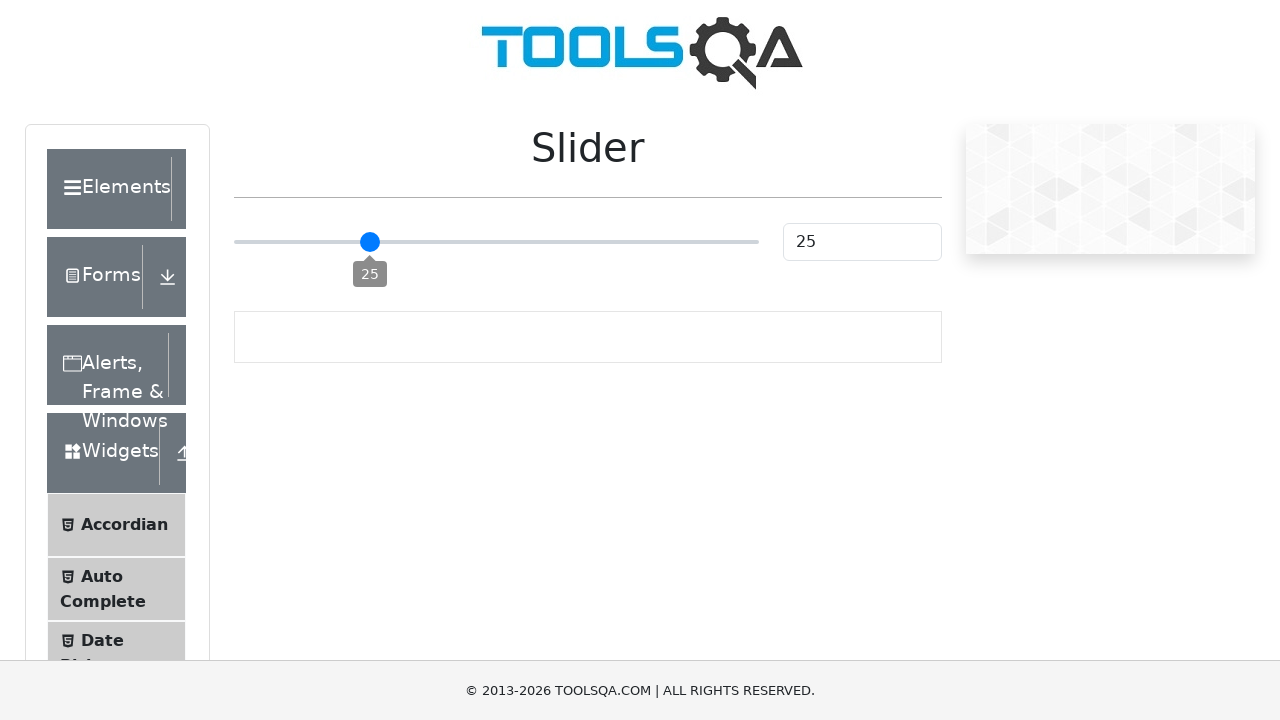

Pressed mouse button down on slider at (496, 242)
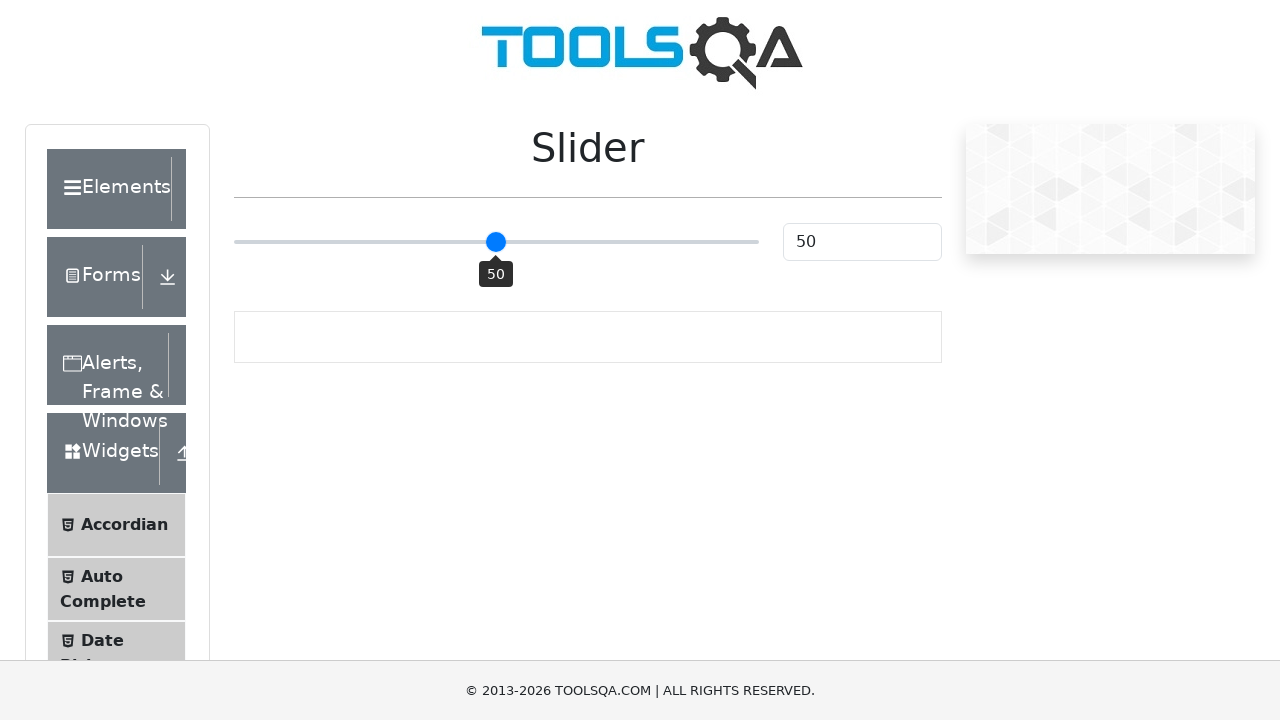

Dragged slider 30 pixels to the right at (526, 242)
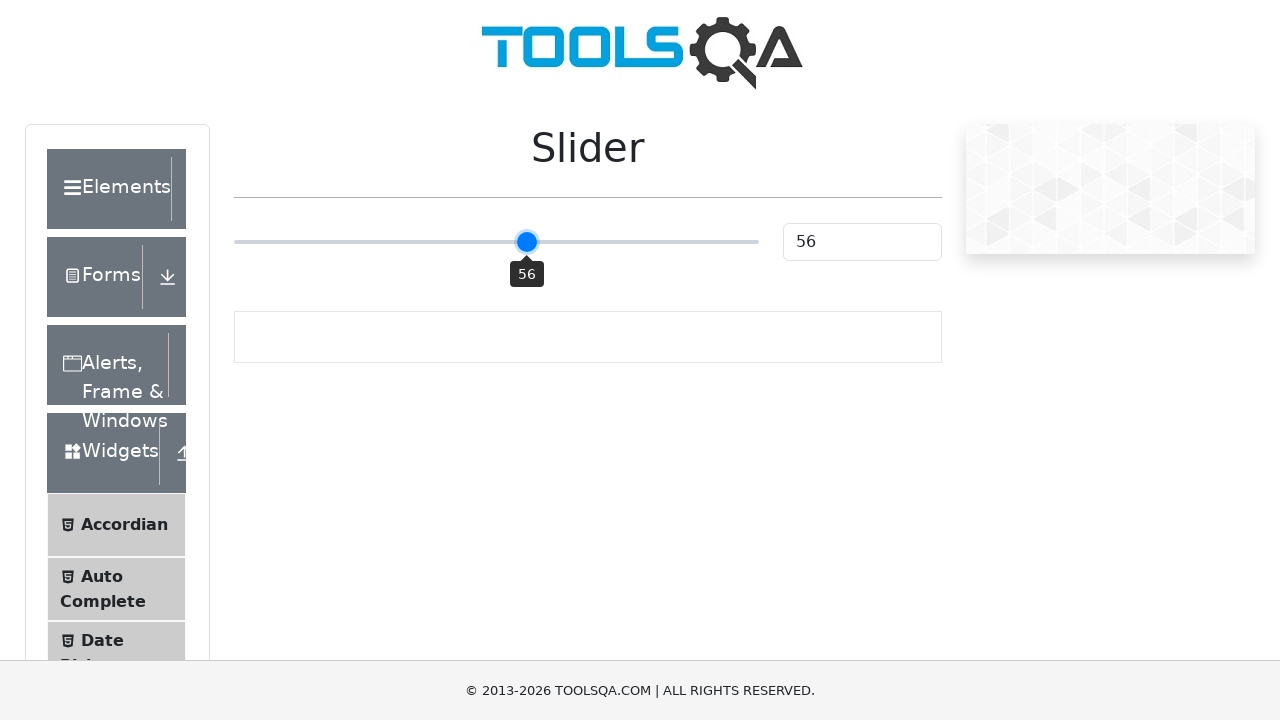

Released mouse button to complete slider drag at (526, 242)
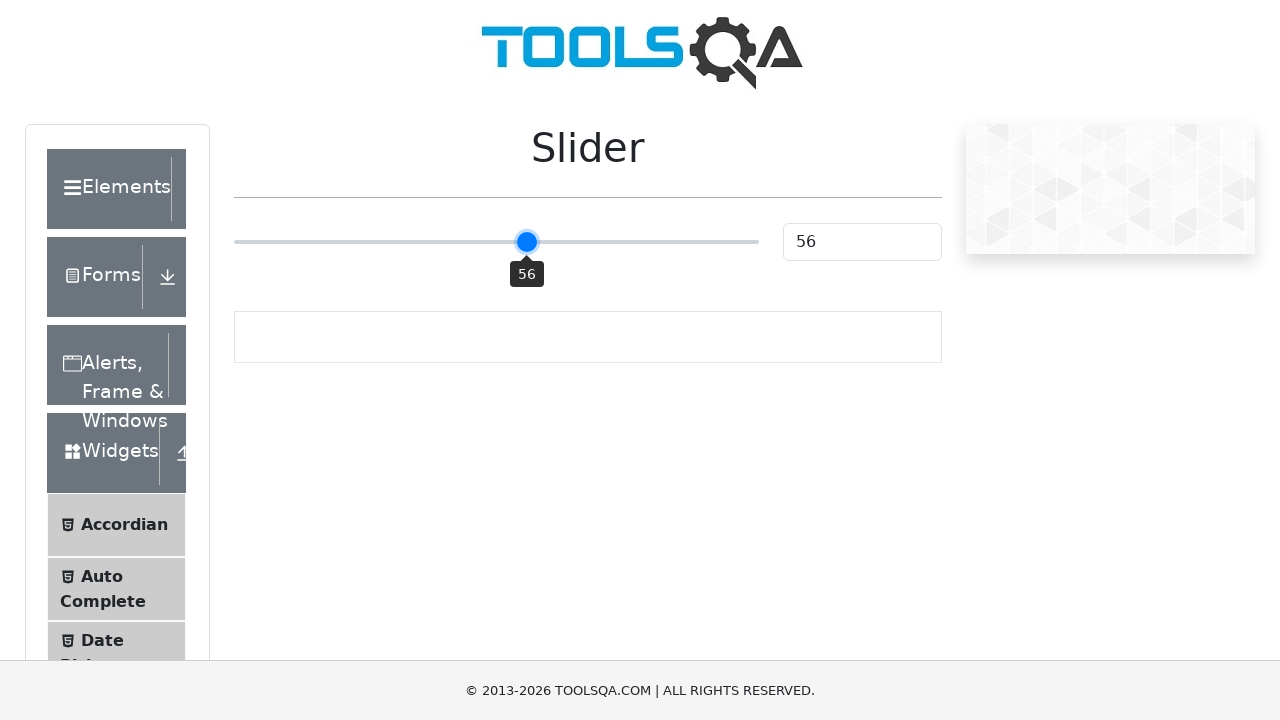

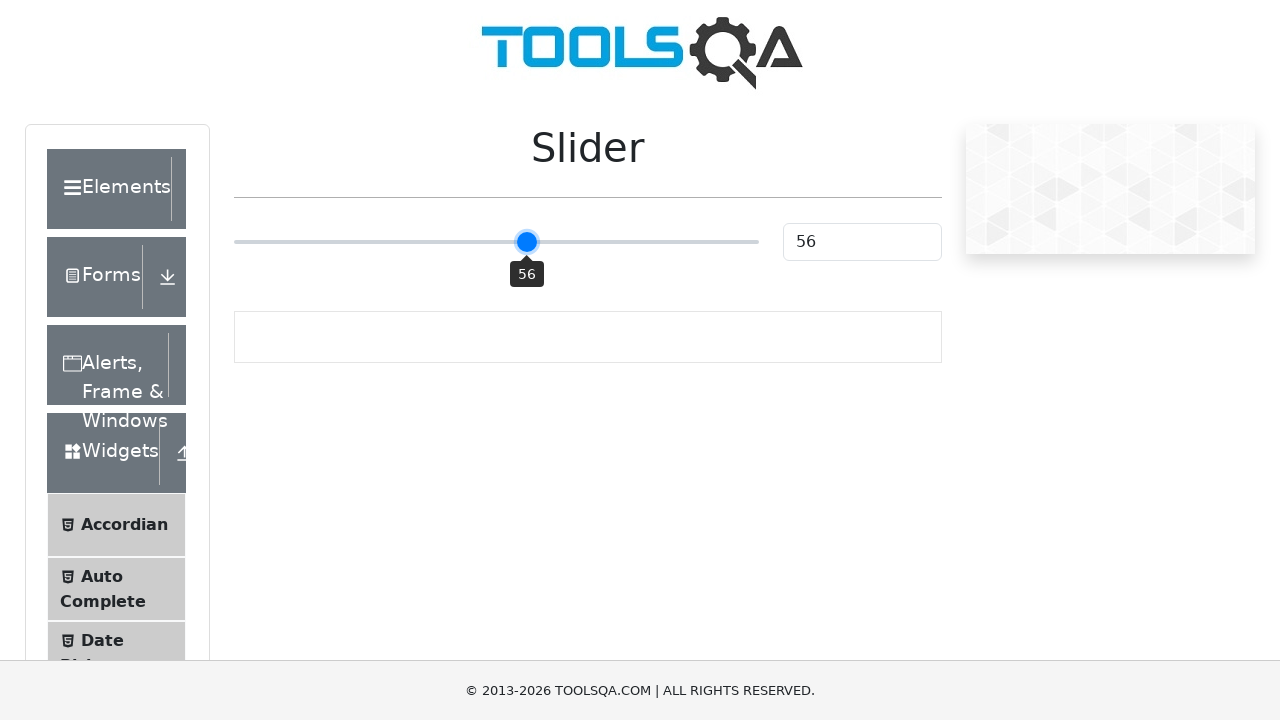